Tests clicking the "Next" navigation button on the W3Schools Java tutorial page to advance to the next lesson

Starting URL: https://www.w3schools.com/java/default.asp

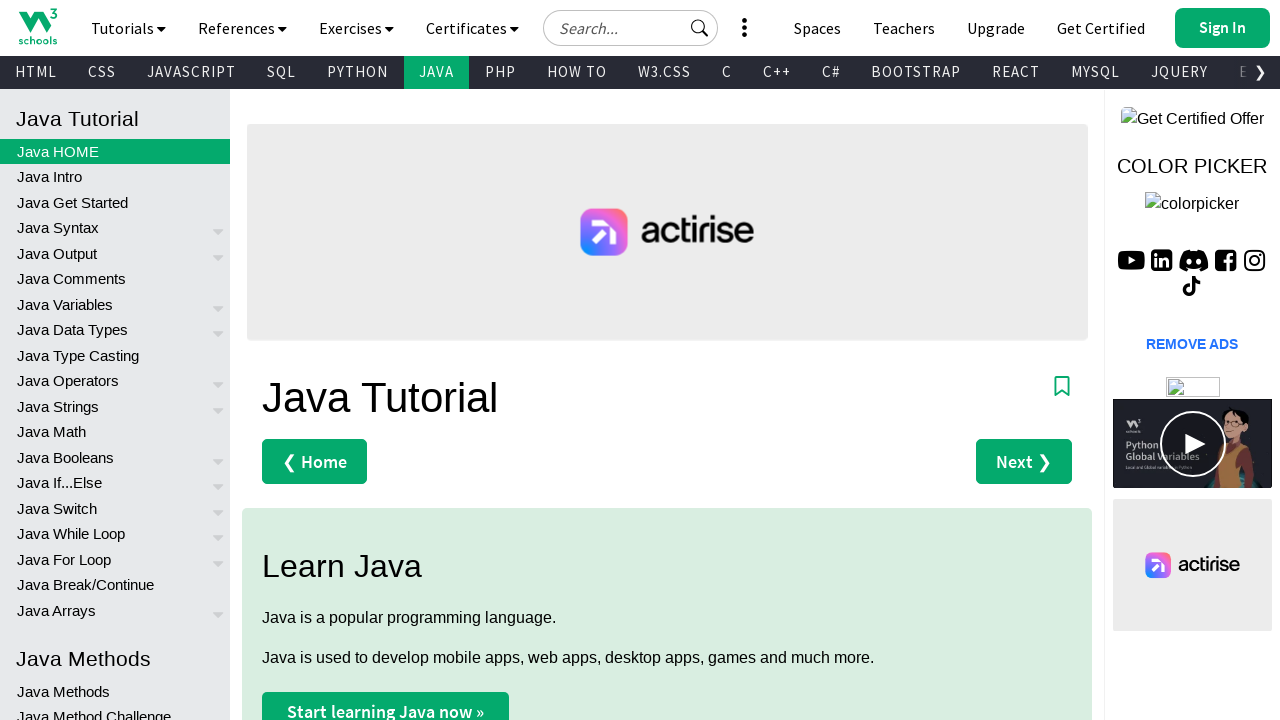

Navigated to W3Schools Java tutorial homepage
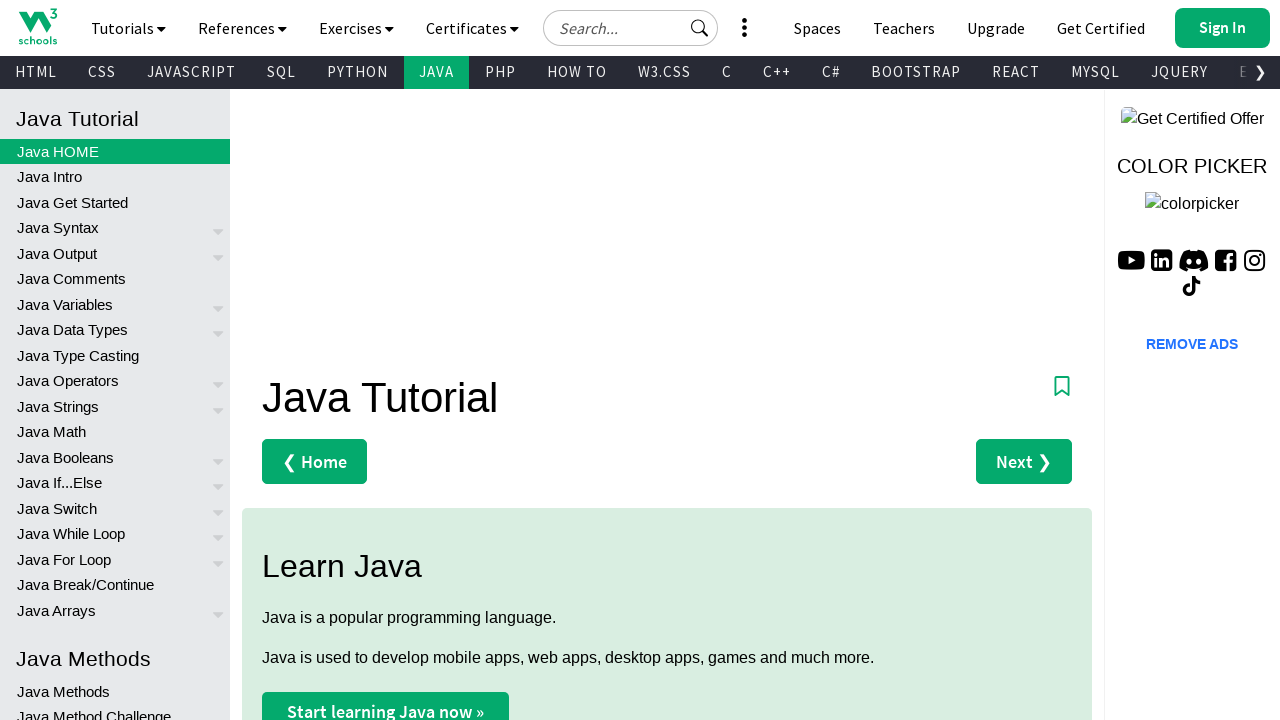

Clicked the 'Next' navigation button to advance to the next Java lesson at (1024, 462) on a.w3-right.w3-btn
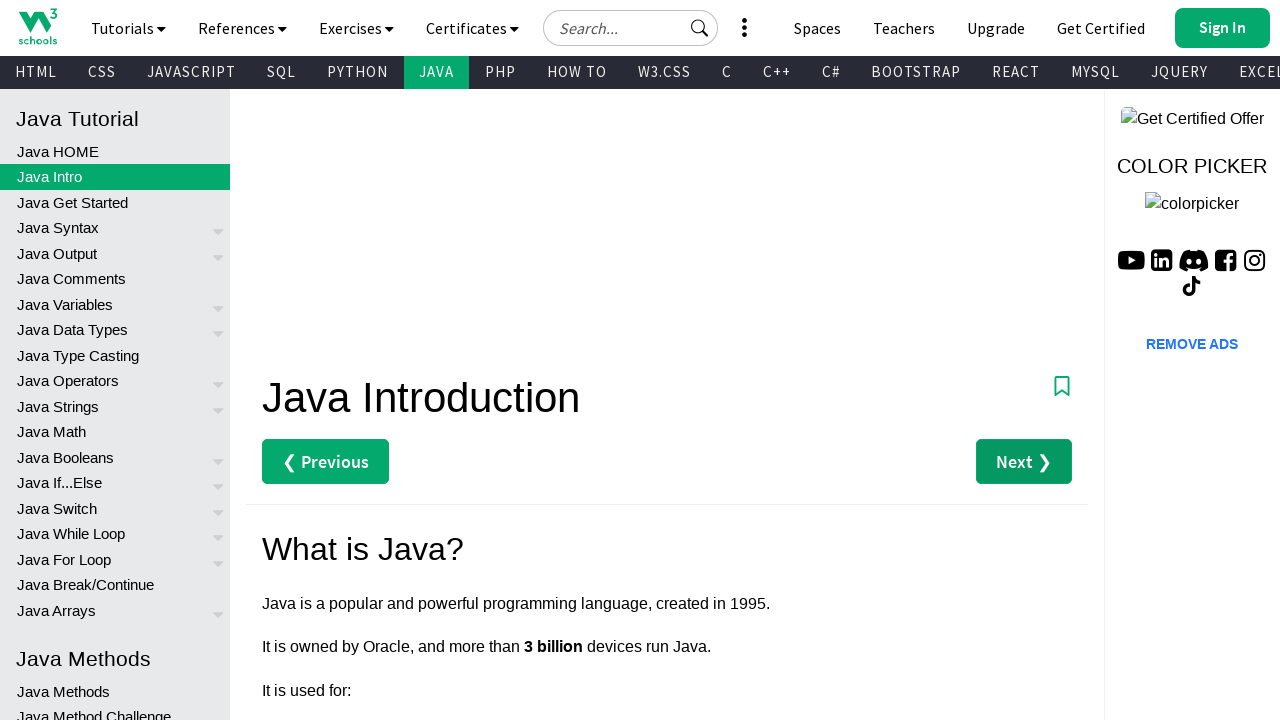

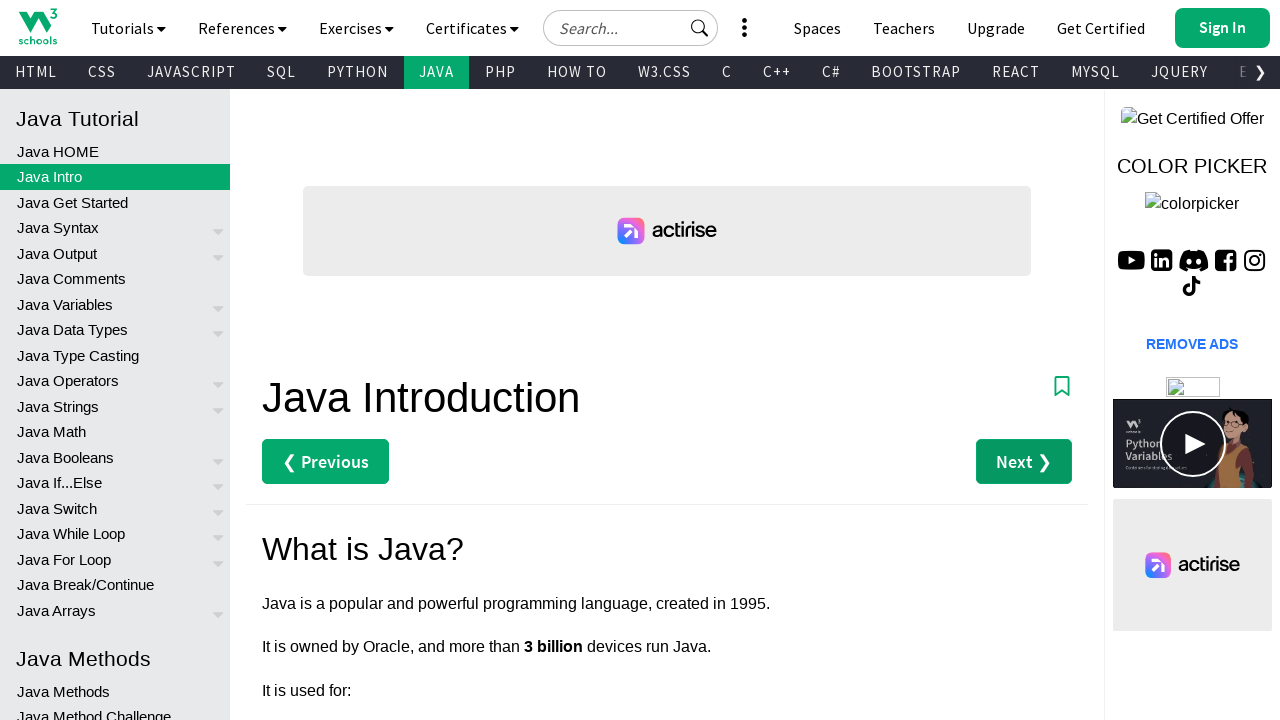